Tests alert handling functionality by filling a name field, triggering a confirmation dialog, and dismissing it

Starting URL: https://www.letskodeit.com/practice

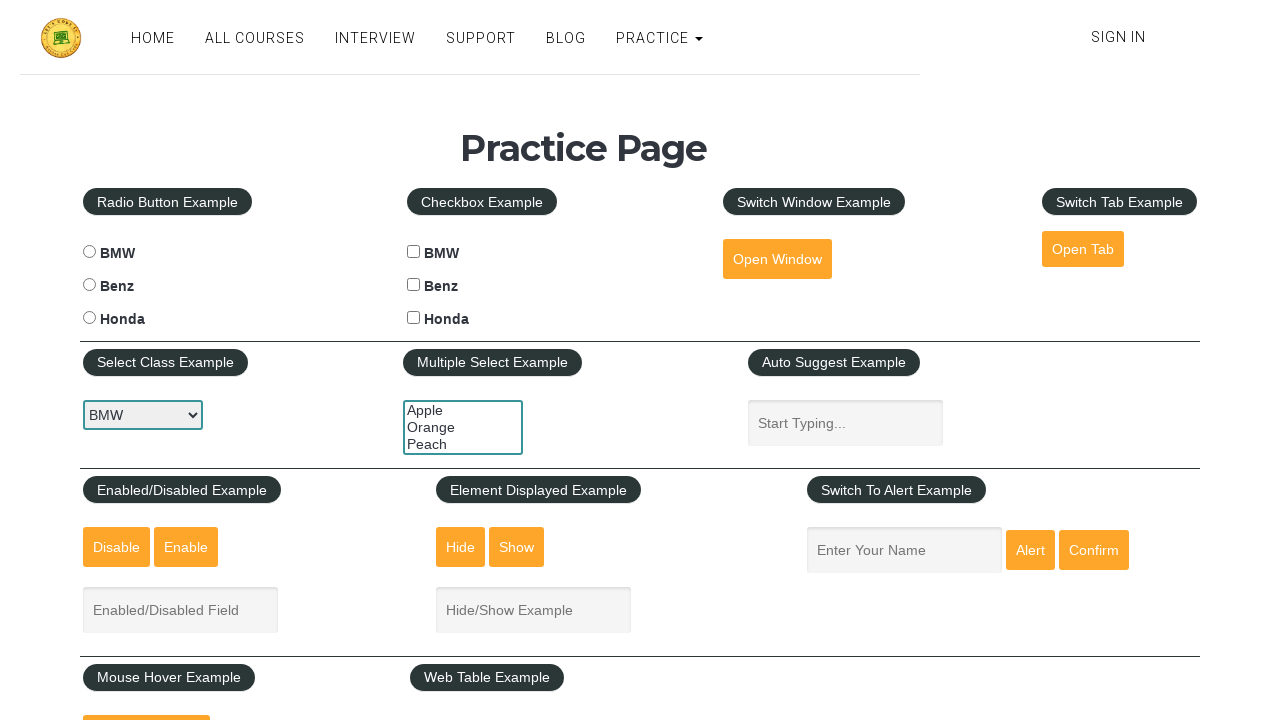

Filled name input field with 'TestingDemo' on input[name='enter-name']
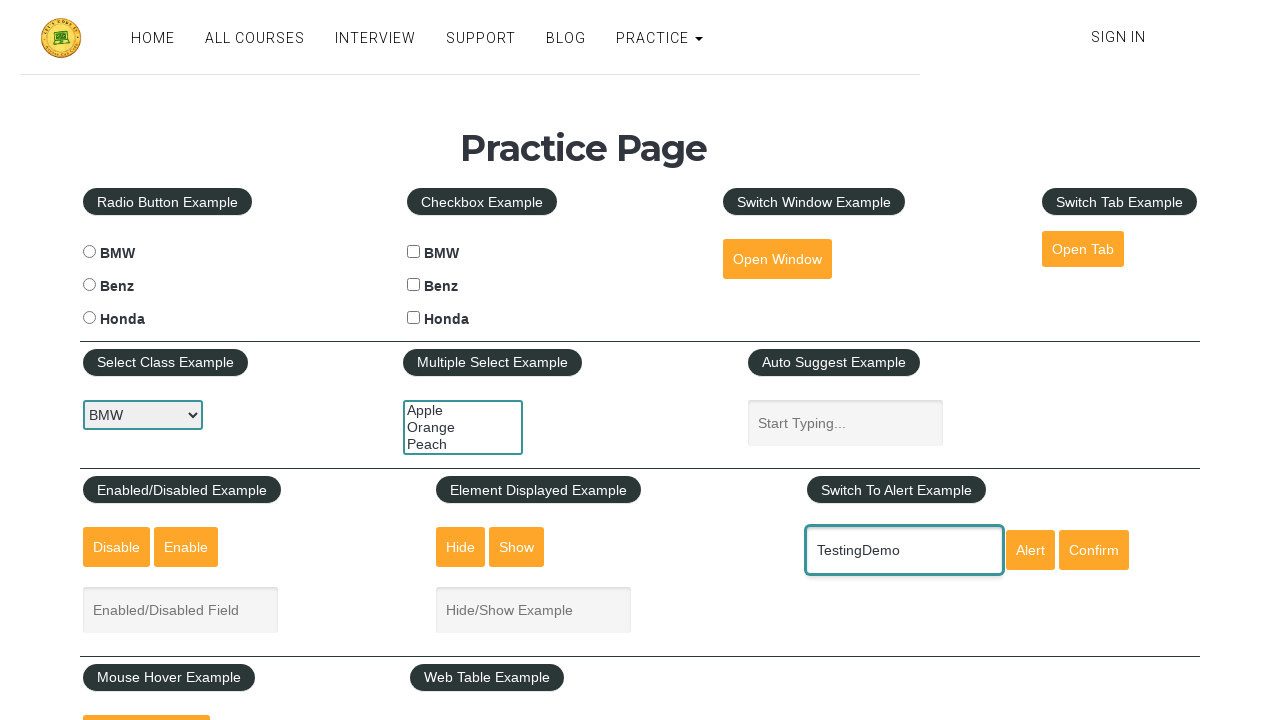

Clicked confirm button to trigger confirmation dialog at (1094, 550) on #confirmbtn
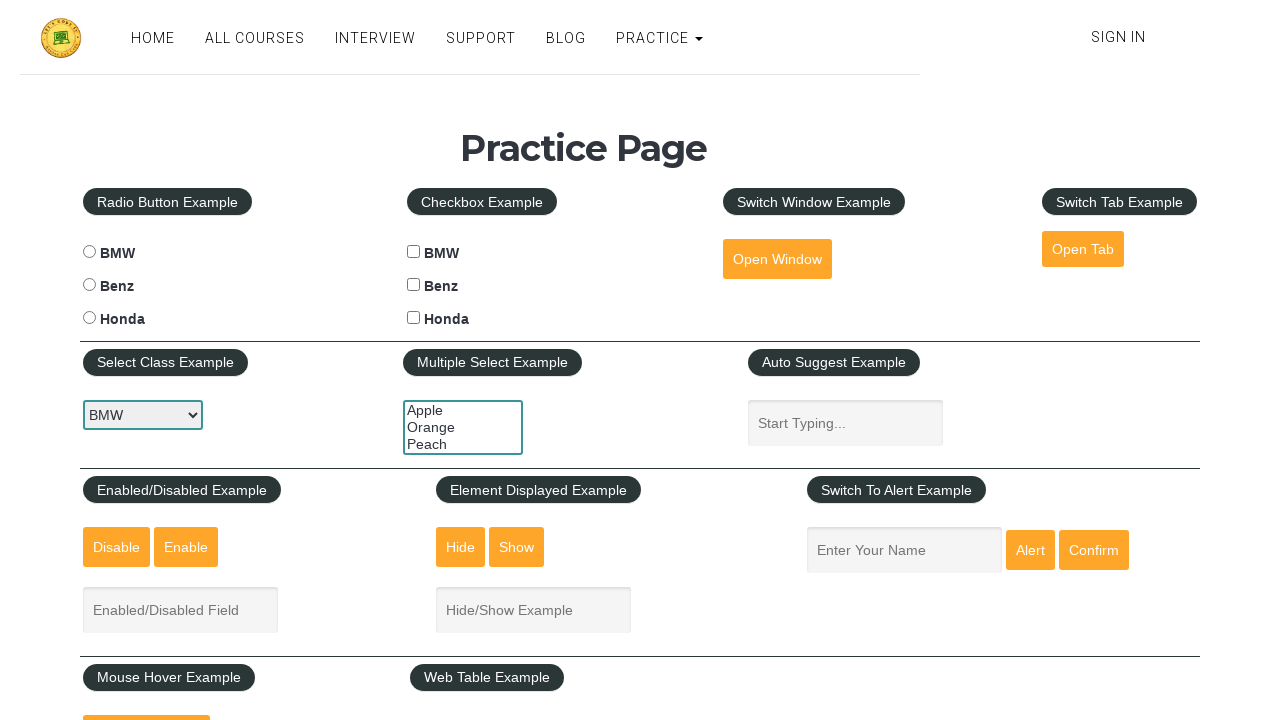

Set up dialog handler to dismiss confirmation alert
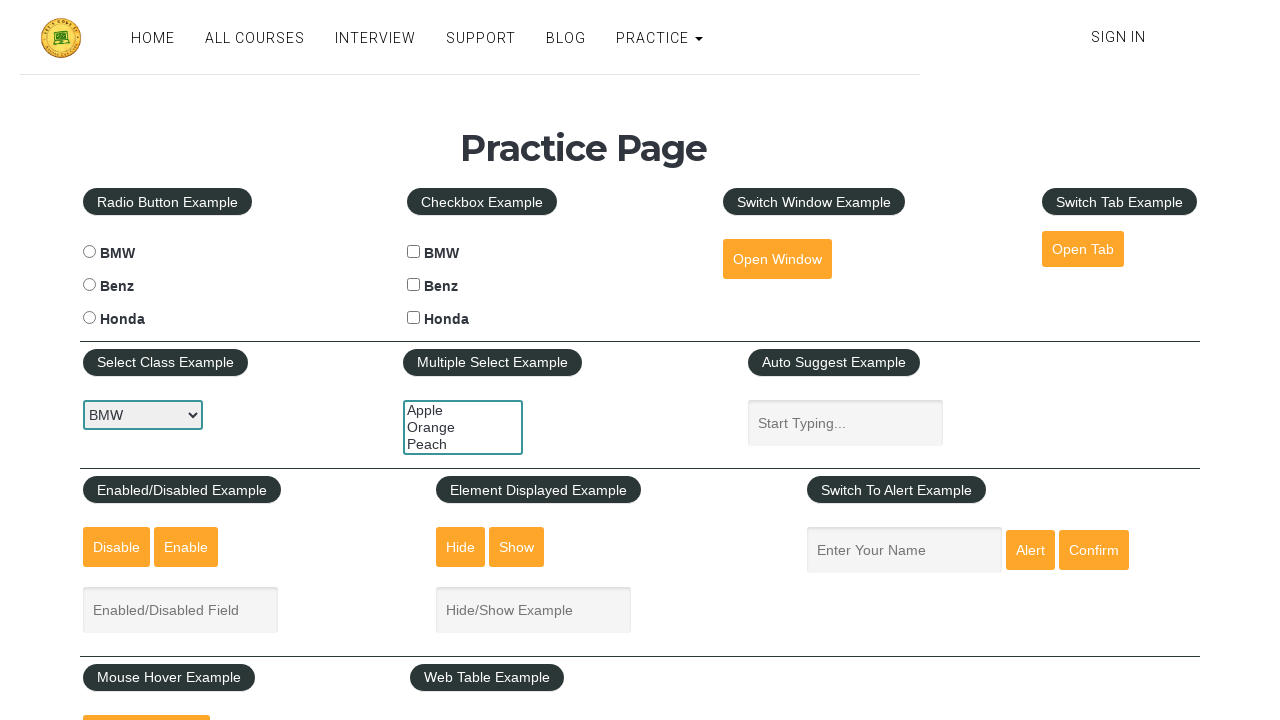

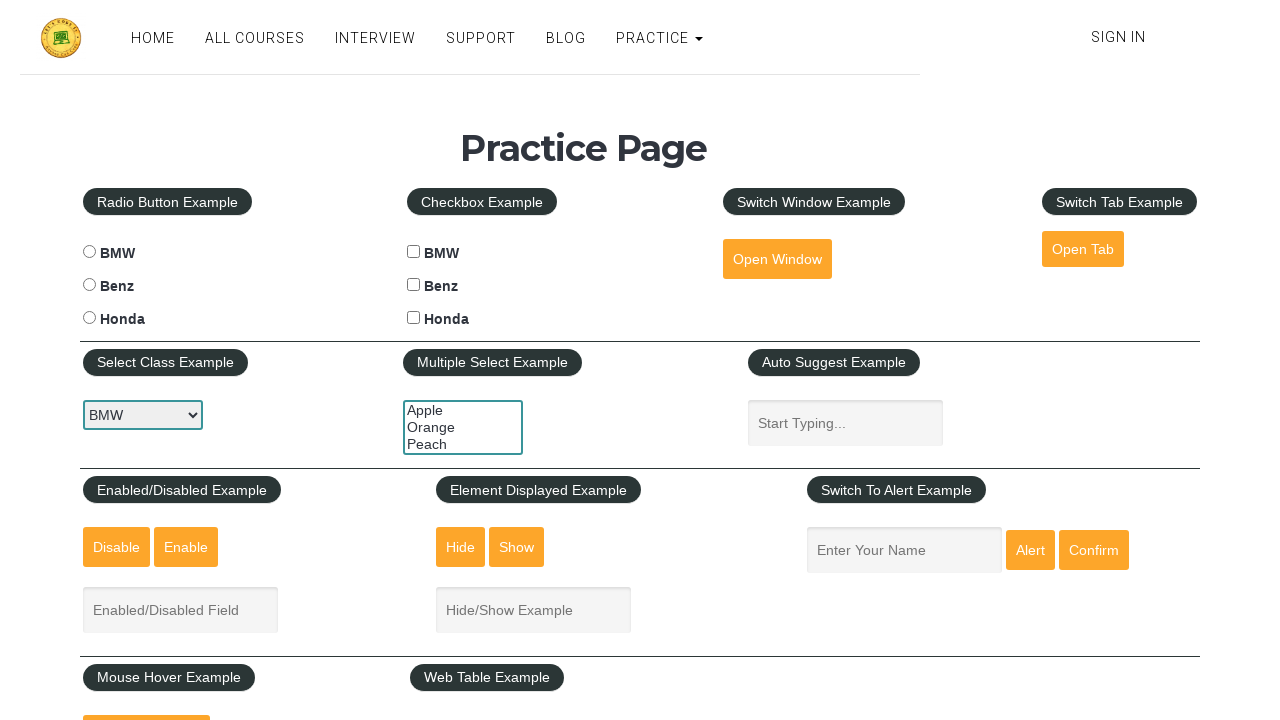